Tests multiple window popup handling by clicking Twitter, Facebook, and LinkedIn social links, then switching to the Facebook window

Starting URL: https://www.lambdatest.com/selenium-playground/window-popup-modal-demo

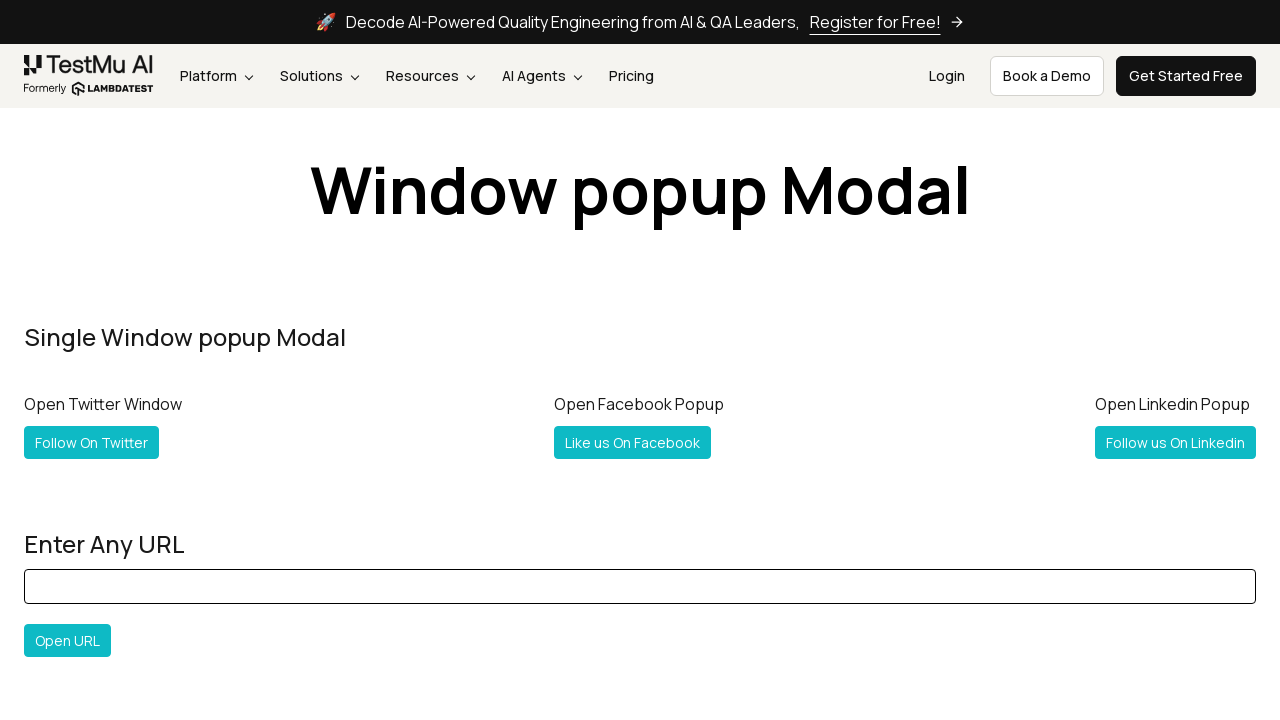

Clicked 'Follow On Twitter' social link at (92, 442) on a:has-text('Follow On Twitter')
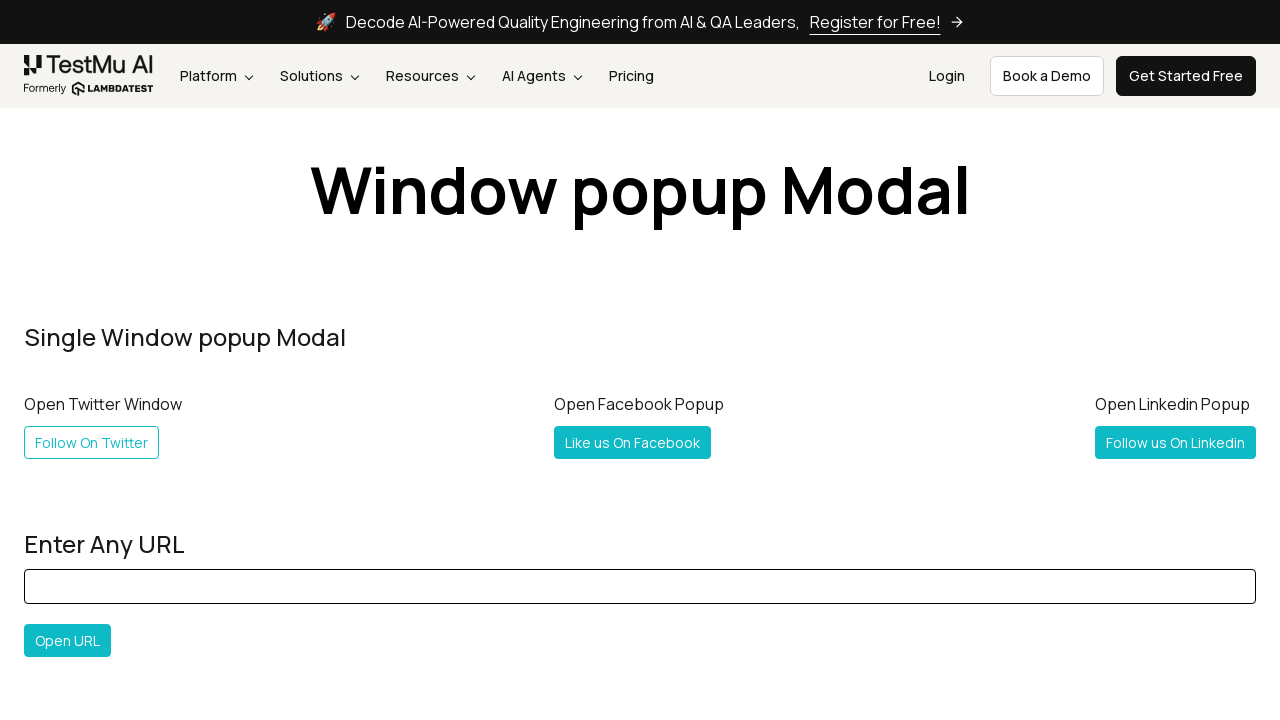

Clicked 'Like us On Facebook' social link at (632, 442) on a:has-text('Like us On Facebook')
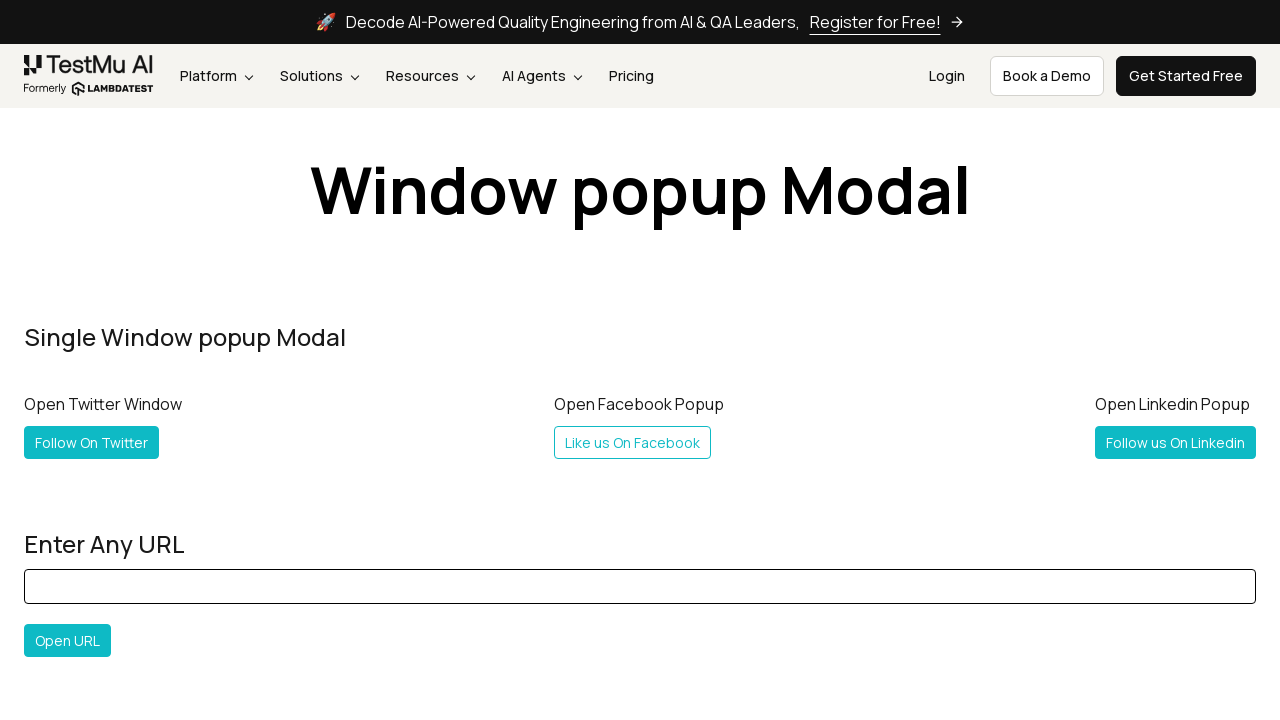

Clicked 'Follow us On Linkedin' social link at (1176, 442) on a:has-text('Follow us On Linkedin')
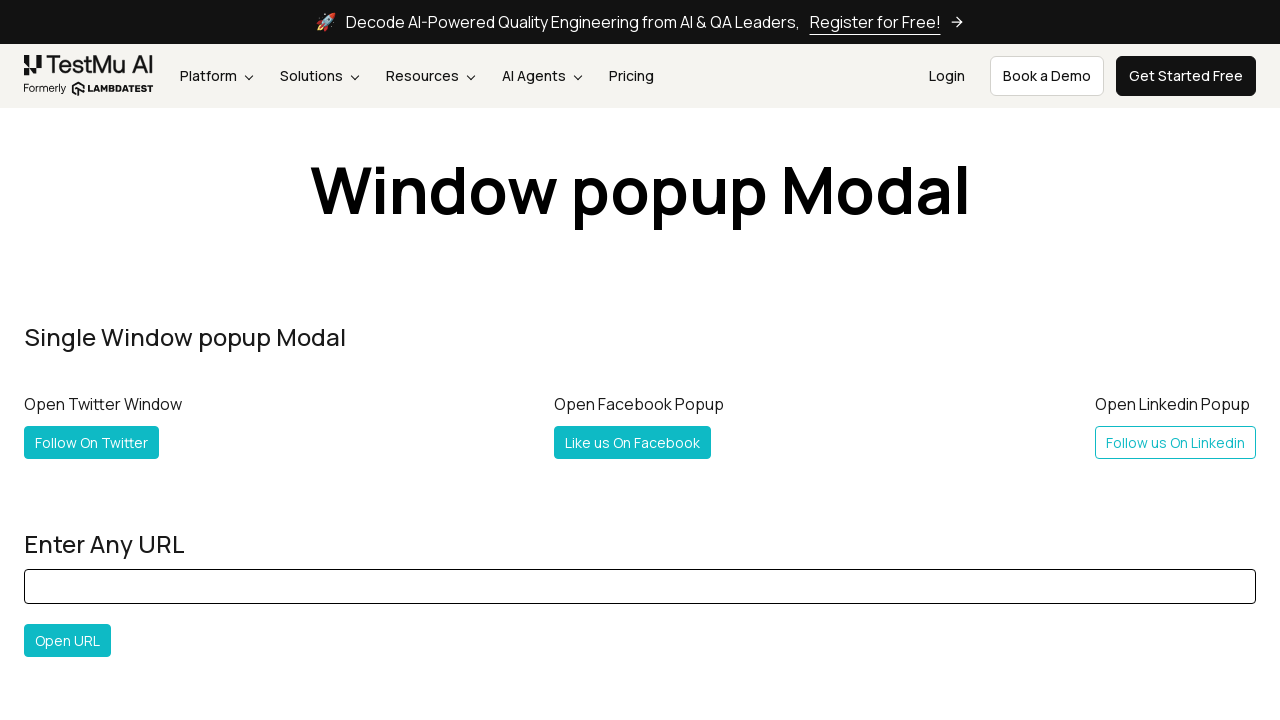

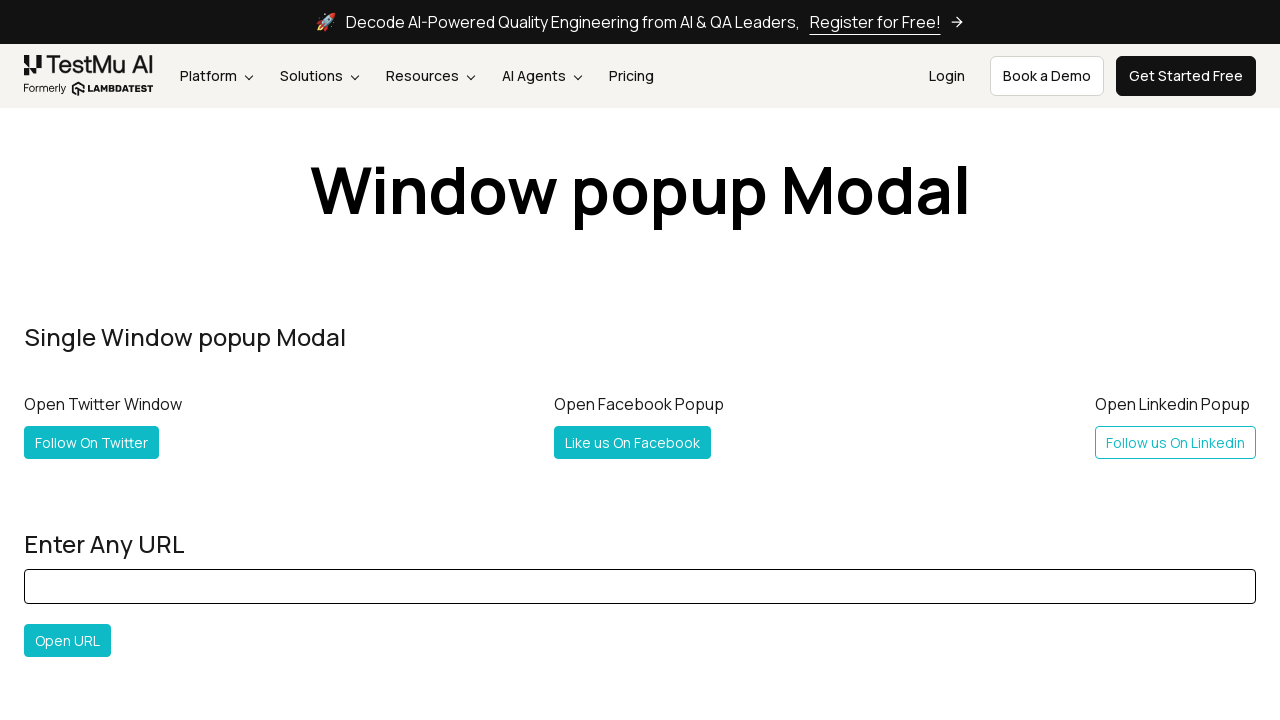